Verifies the Sign Up link has correct href and data-discover attributes

Starting URL: http://54.147.163.224:5000/universities

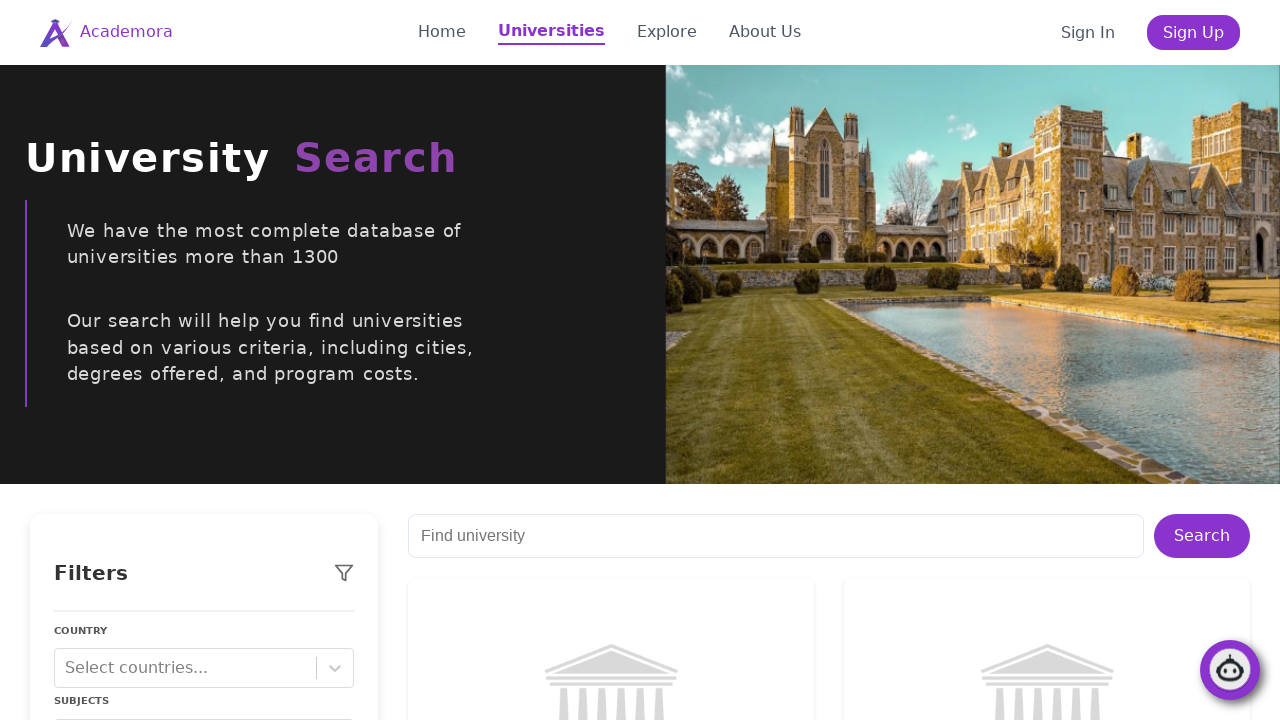

Navigated to universities page
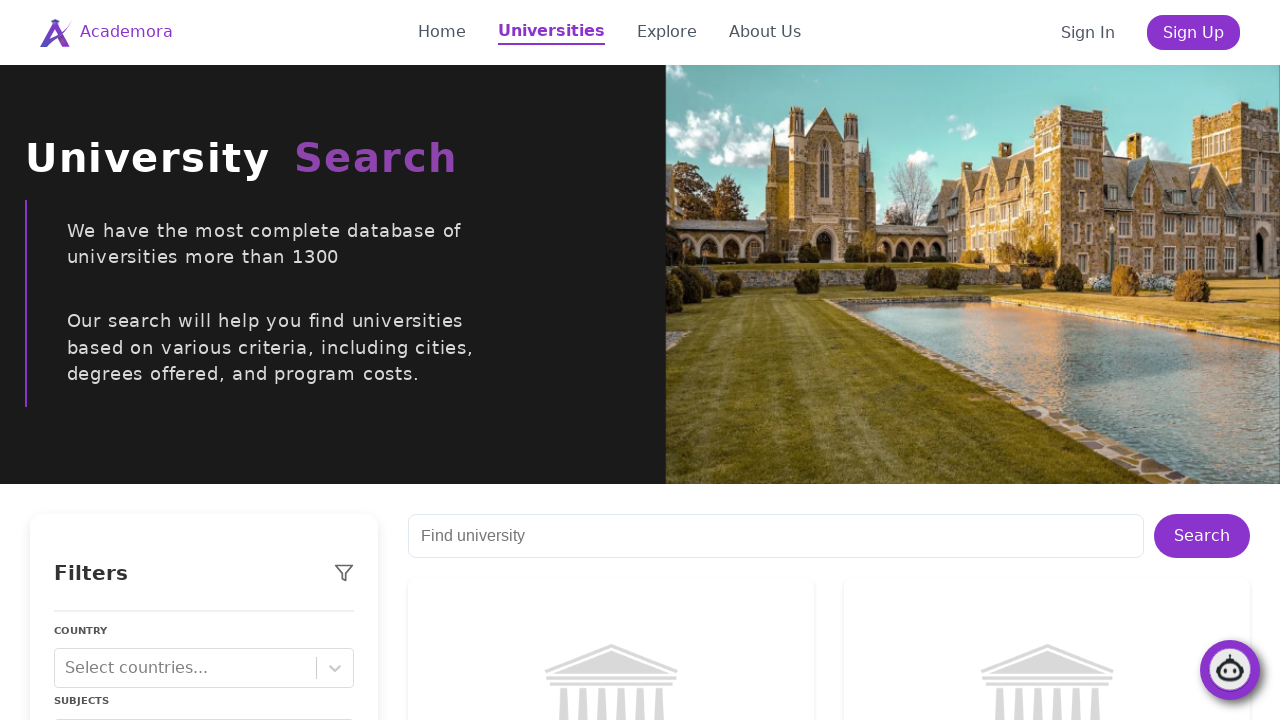

Located Sign Up link
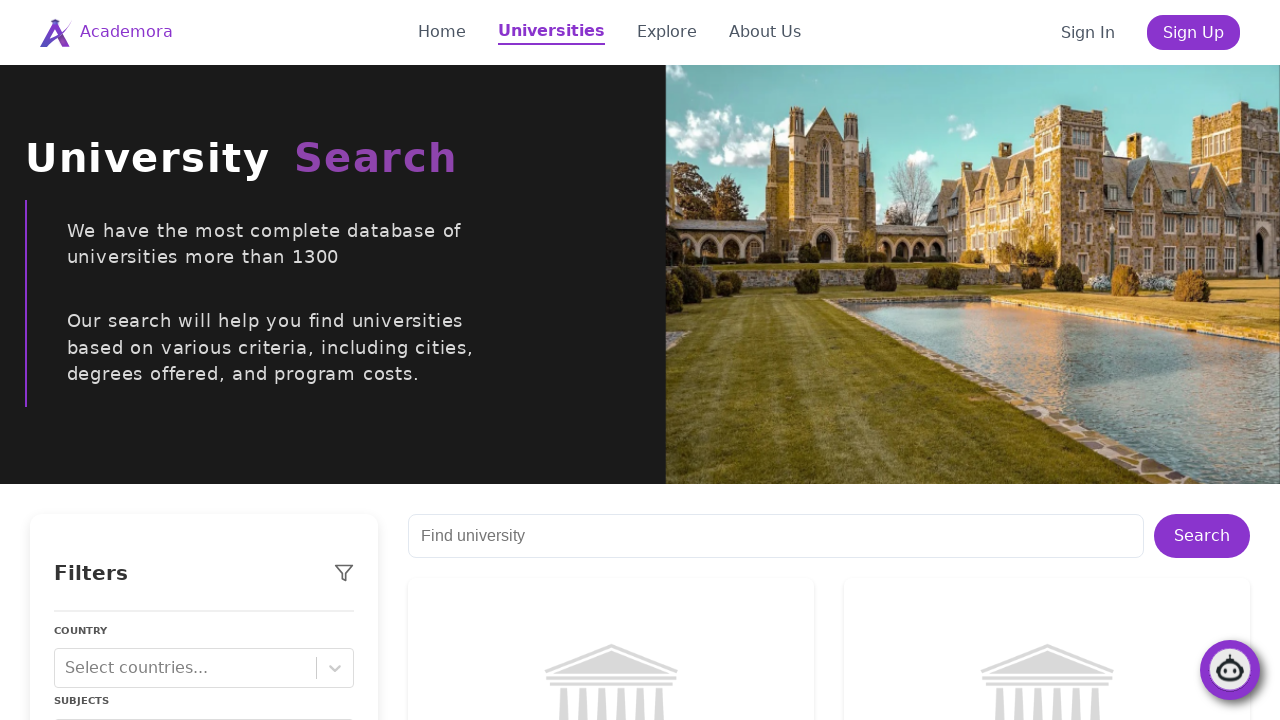

Retrieved href attribute from Sign Up link
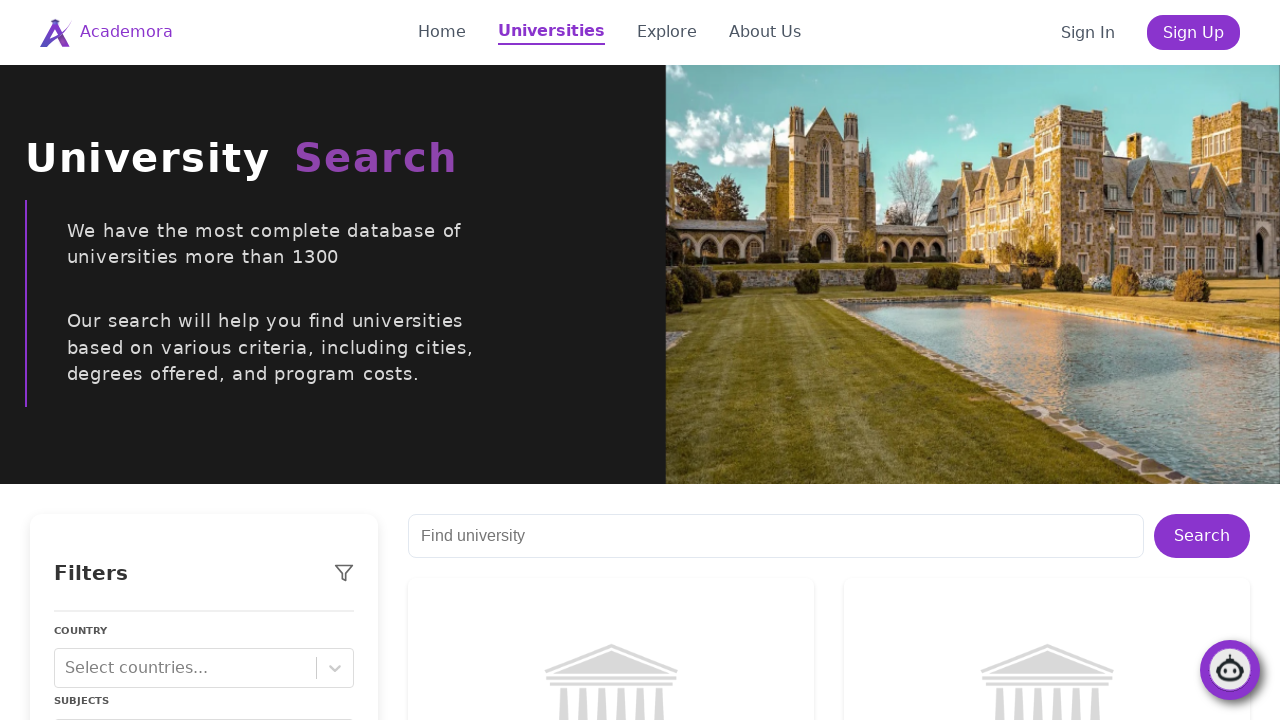

Retrieved data-discover attribute from Sign Up link
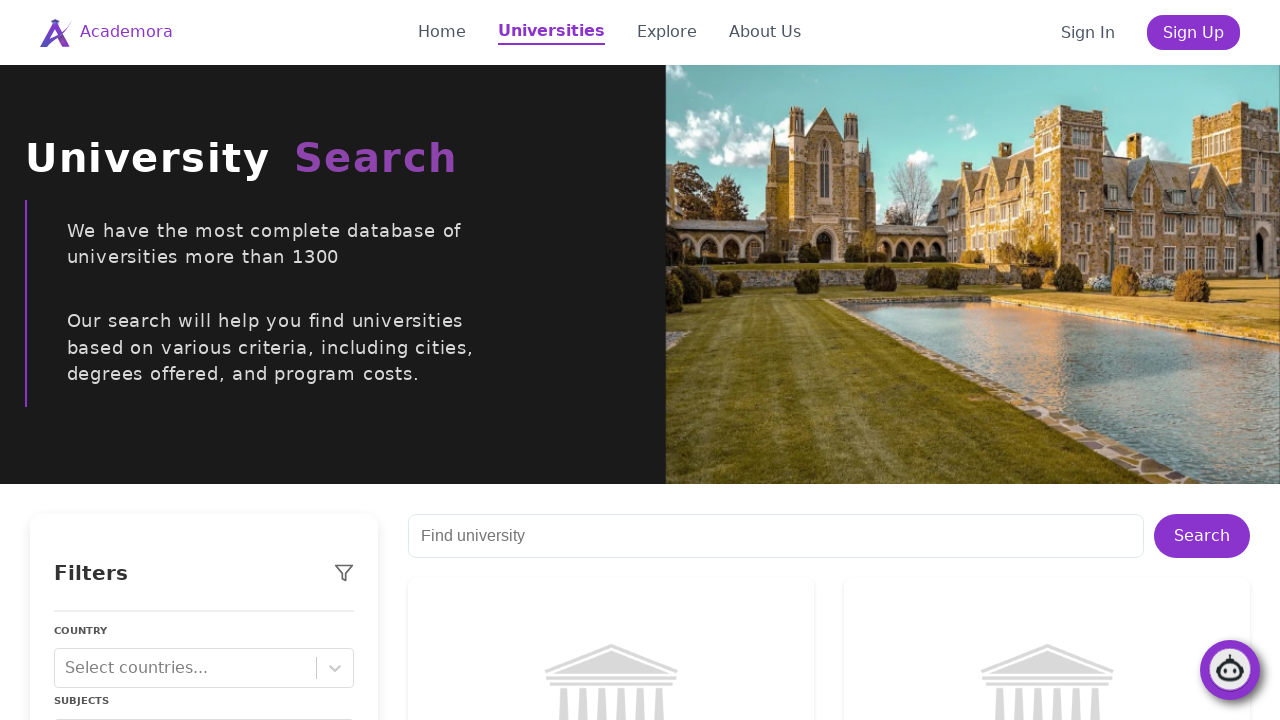

Verified href ends with '/sign-up'
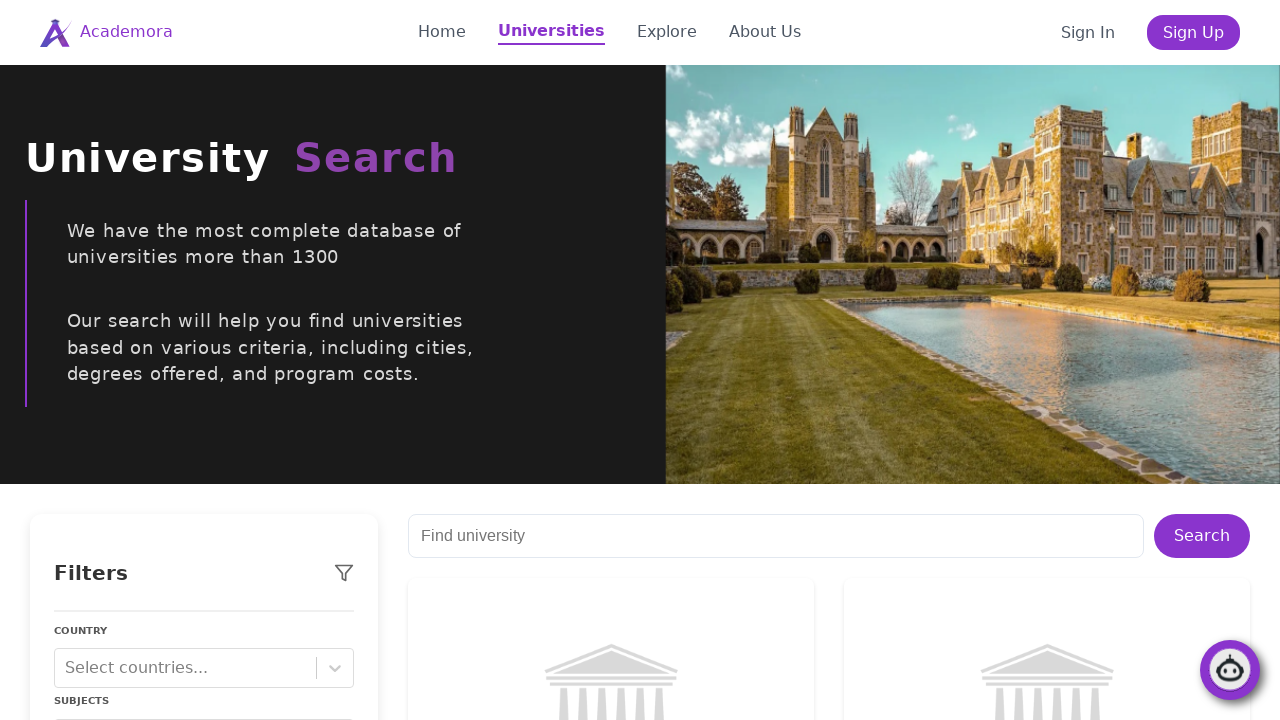

Verified data-discover attribute equals 'true'
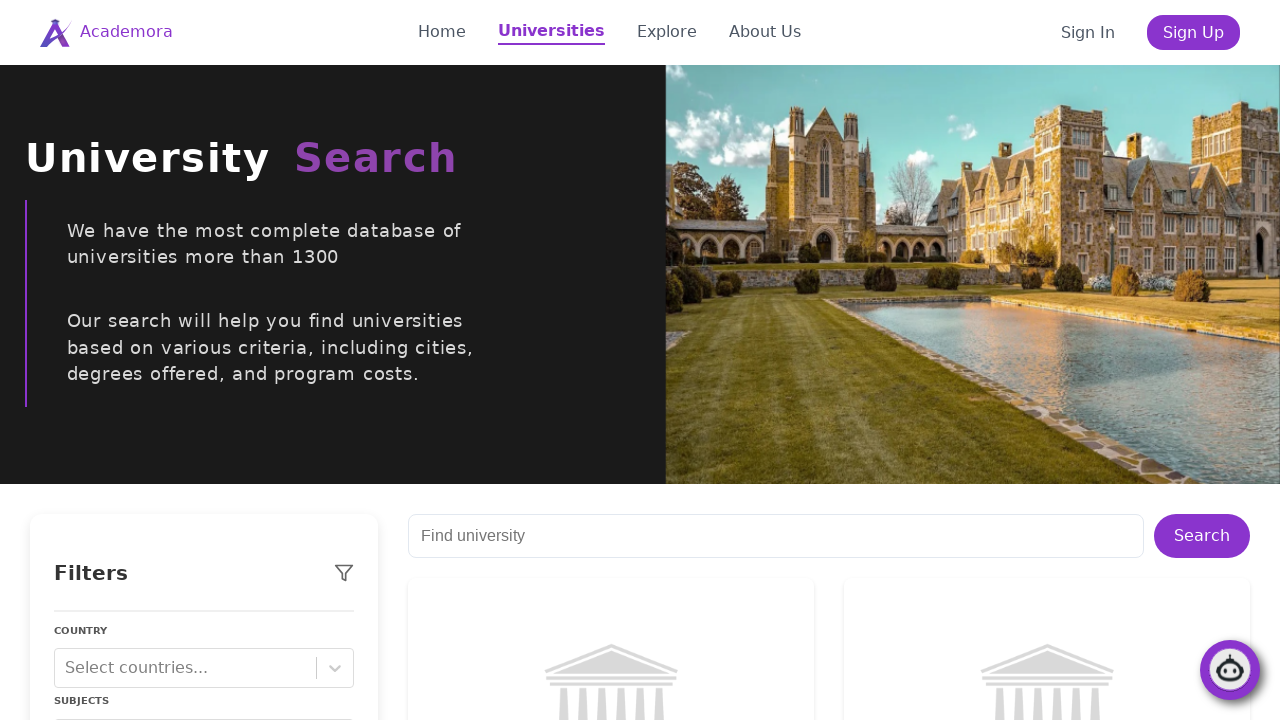

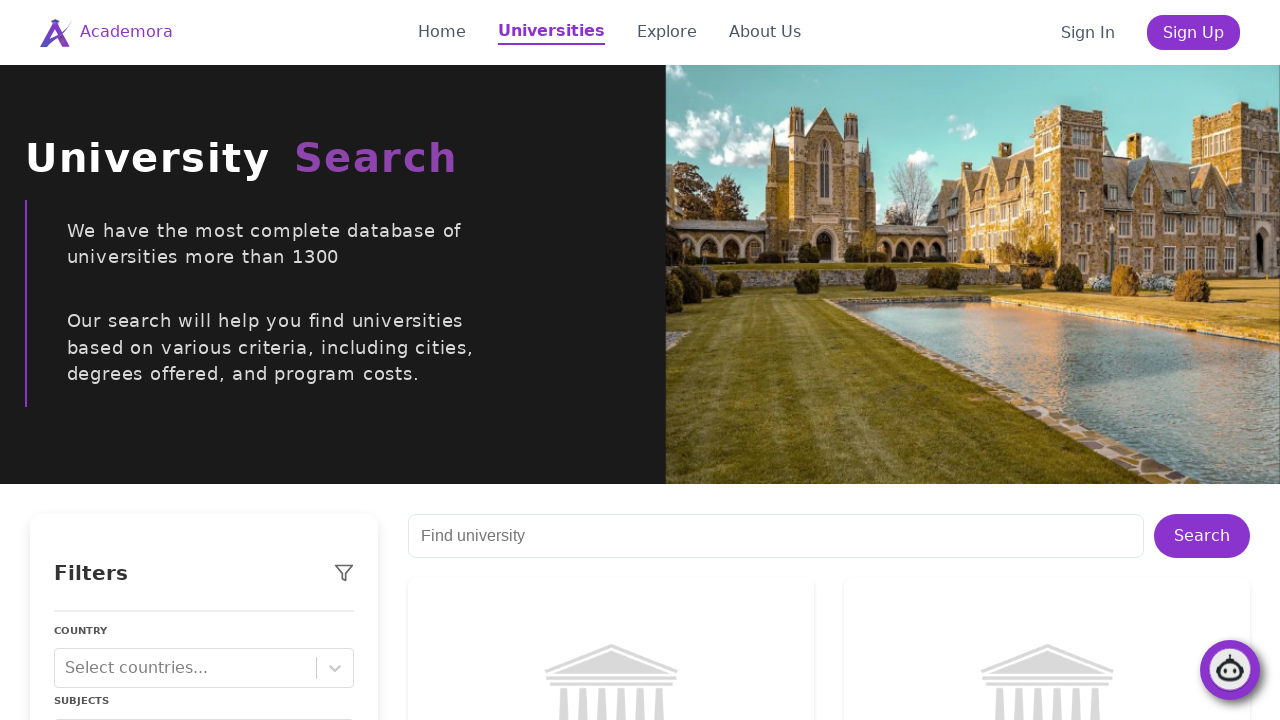